Tests browser navigation functionality by maximizing the window, navigating to different pages on demoqa.com, and using browser back/forward navigation buttons.

Starting URL: https://demoqa.com

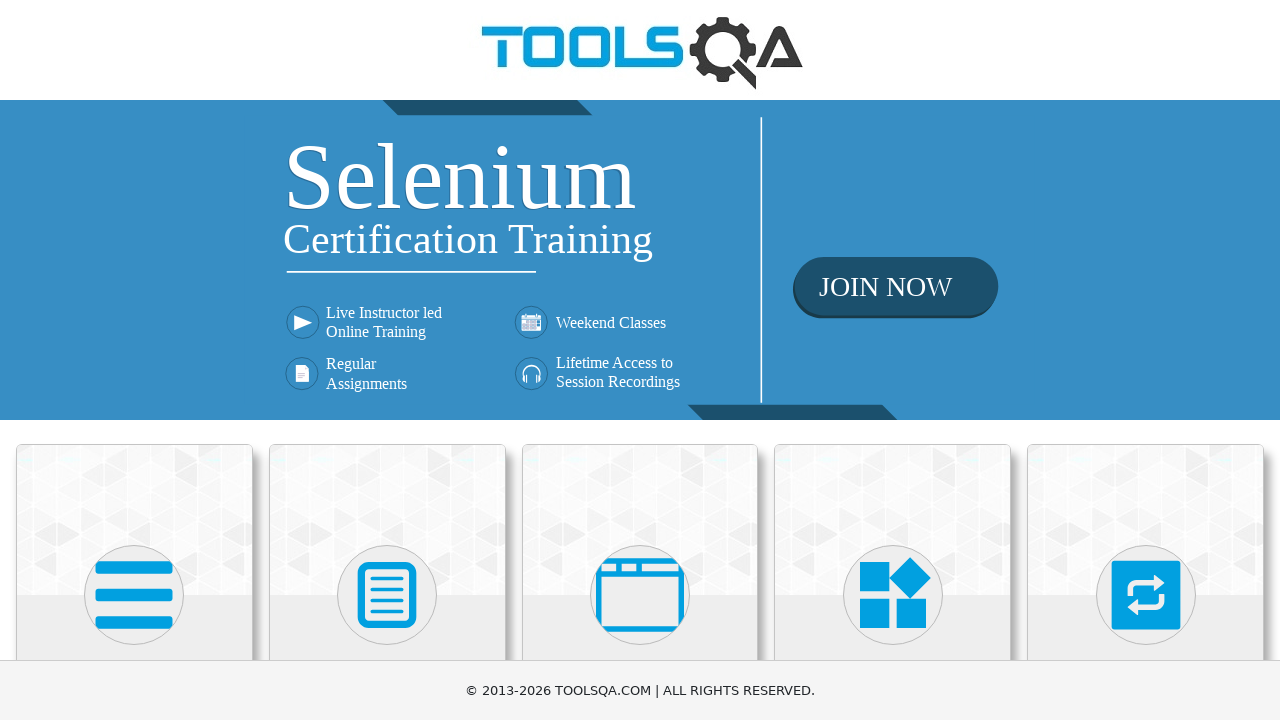

Set browser viewport to 1920x1080 to maximize window
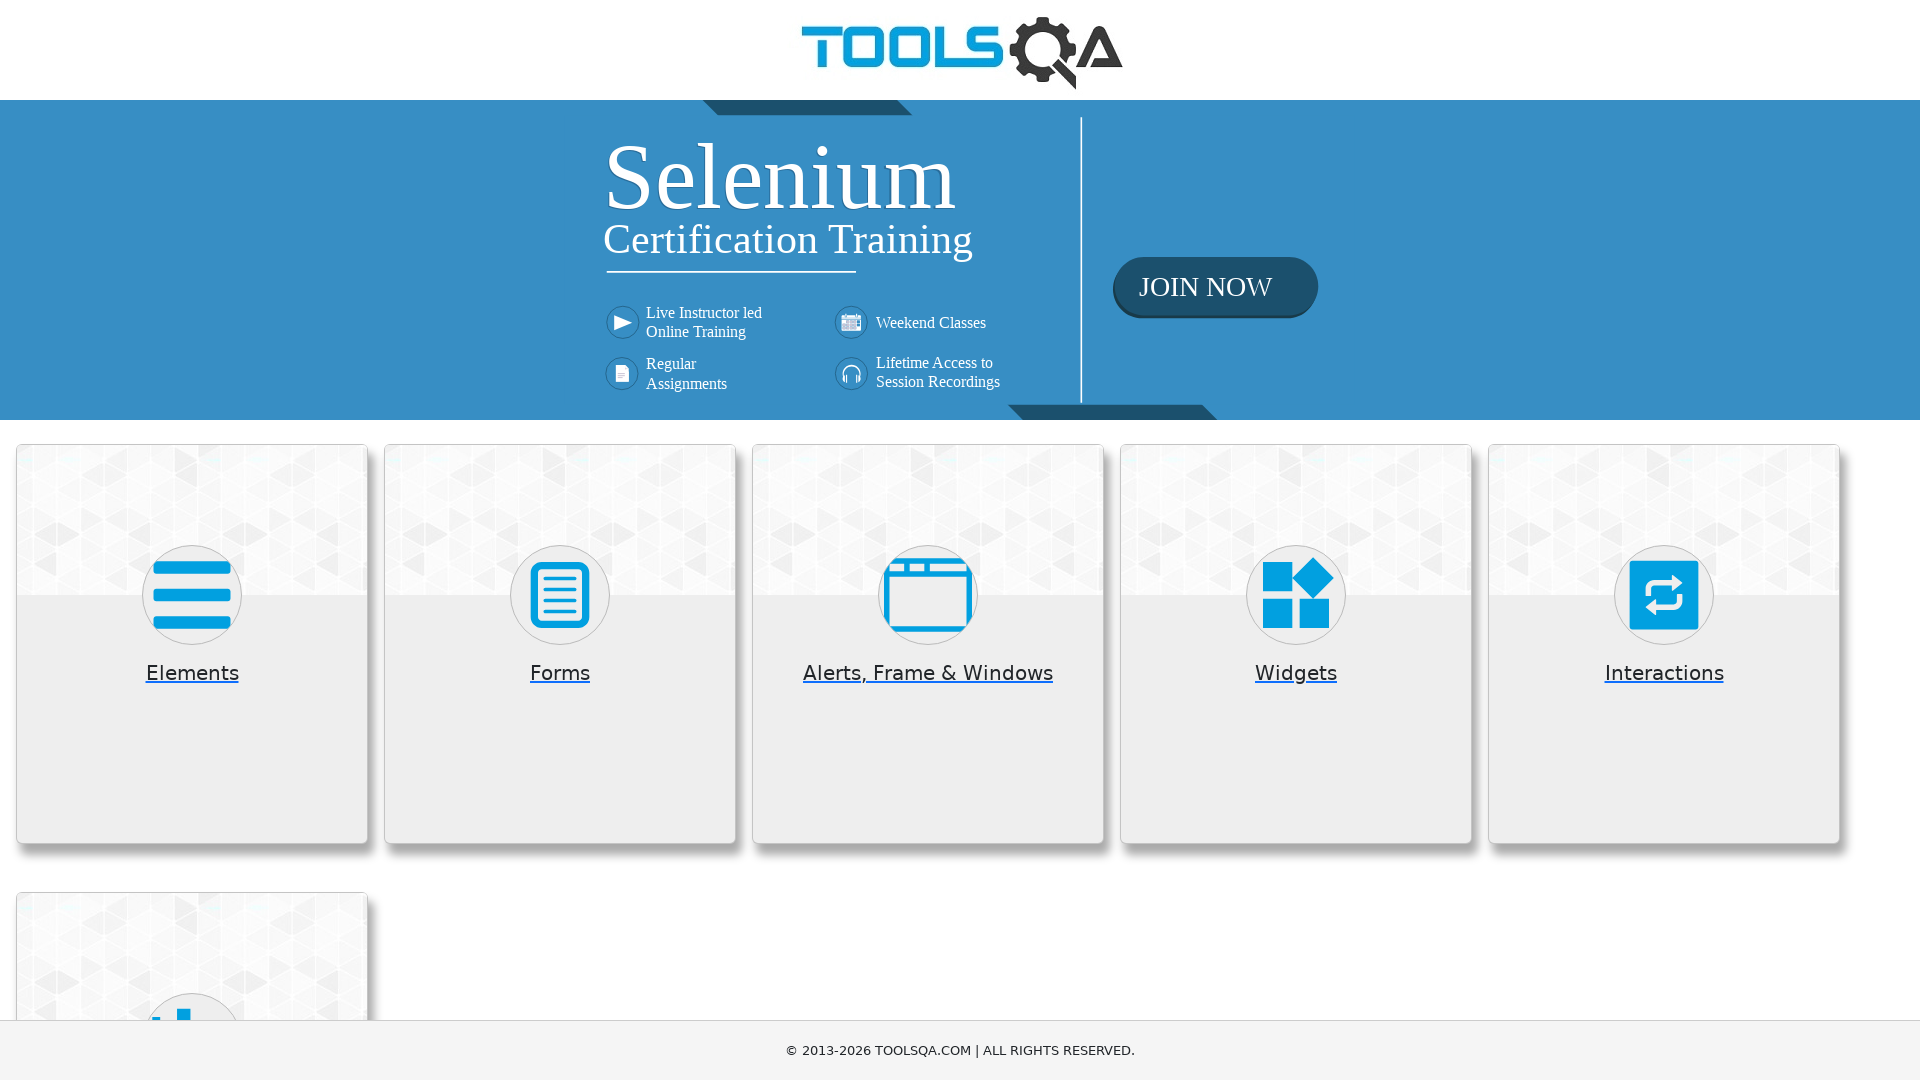

Navigated to sortable page at https://demoqa.com/sortable
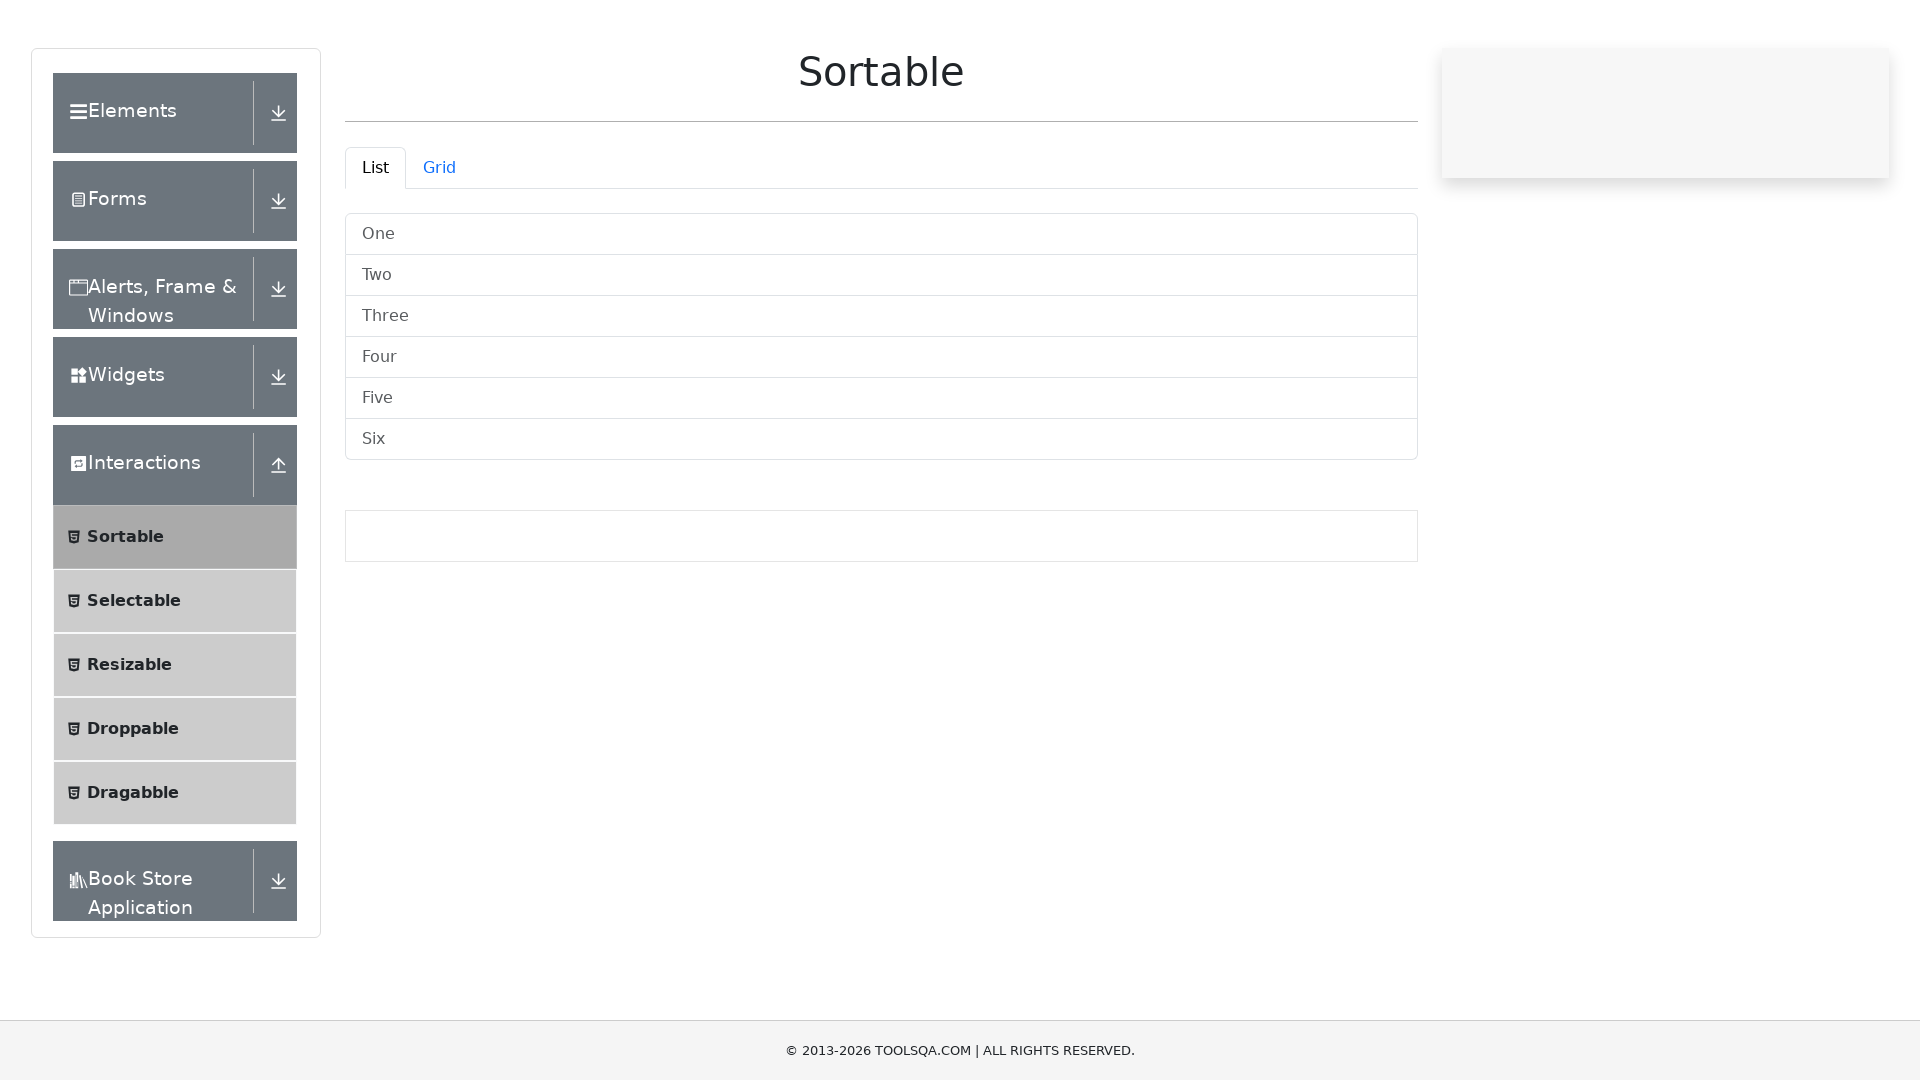

Clicked browser back button to navigate to previous page
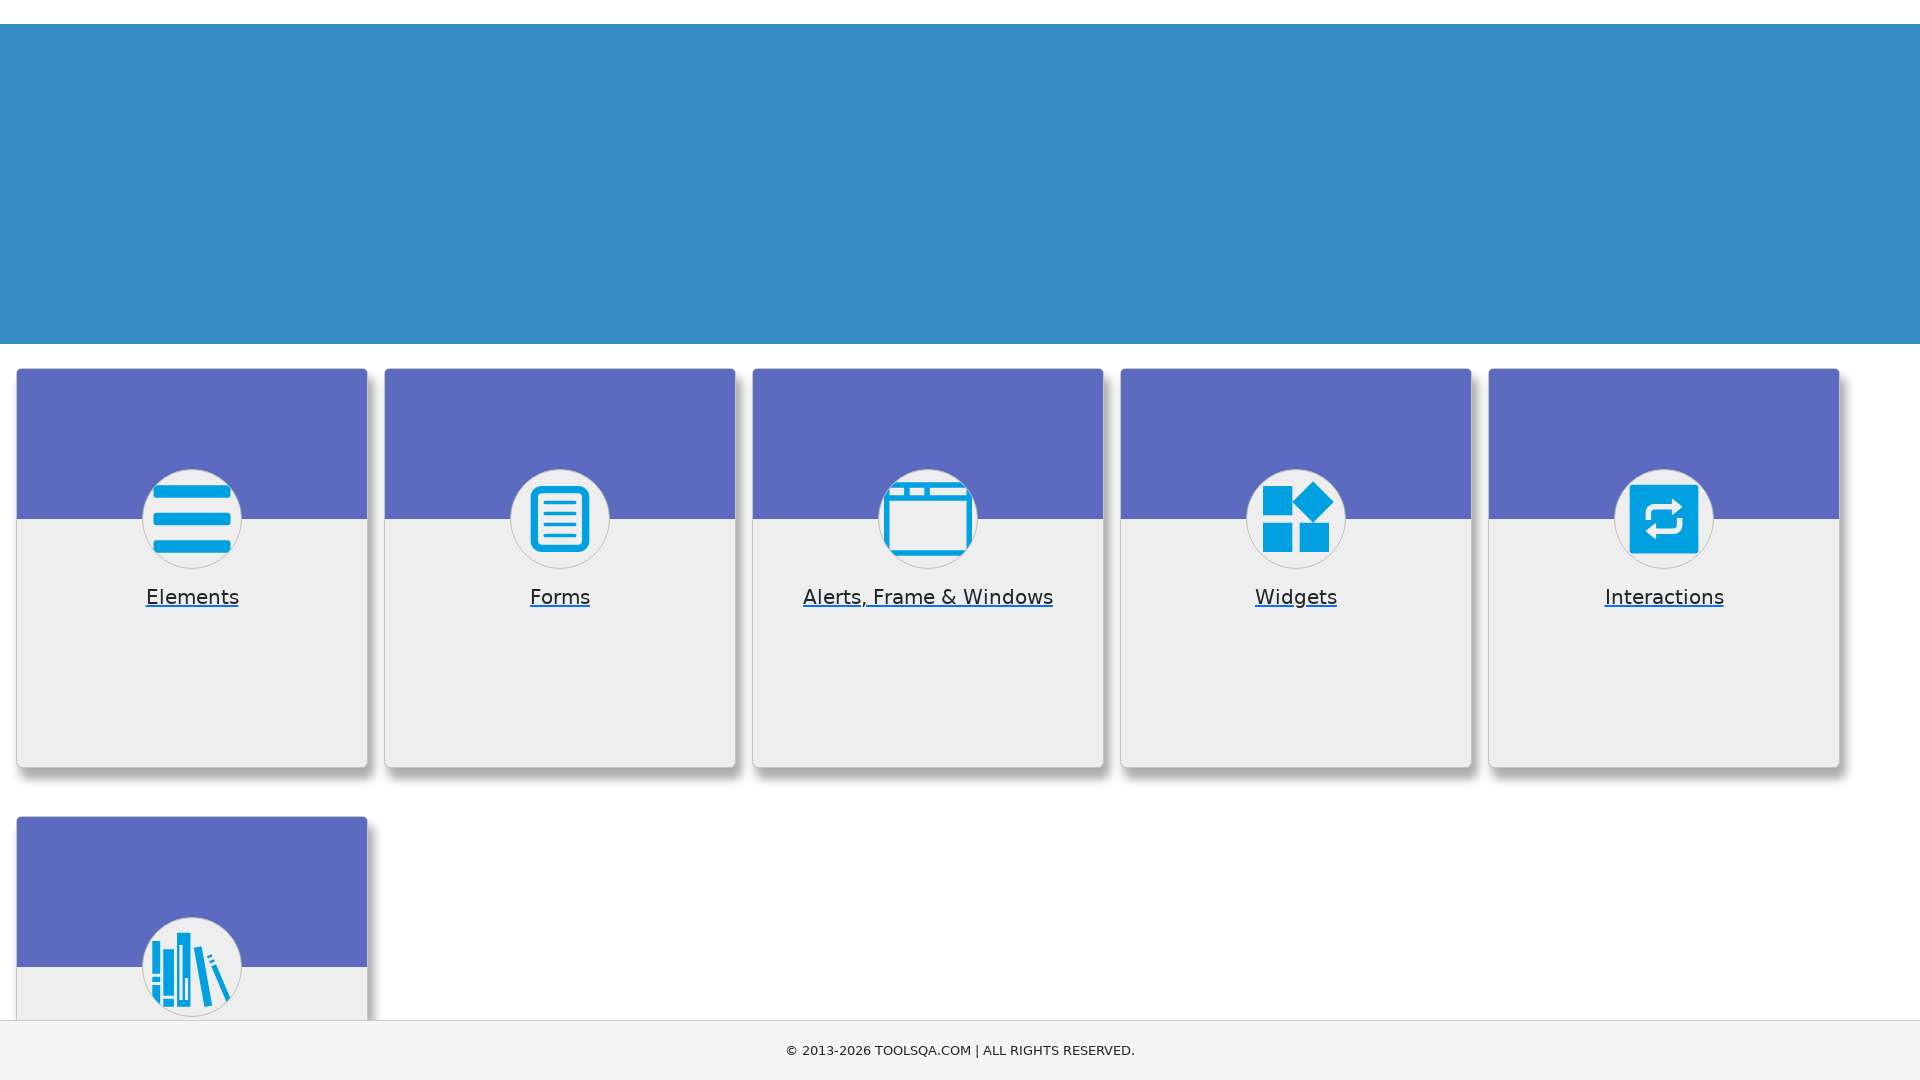

Clicked browser forward button to navigate forward
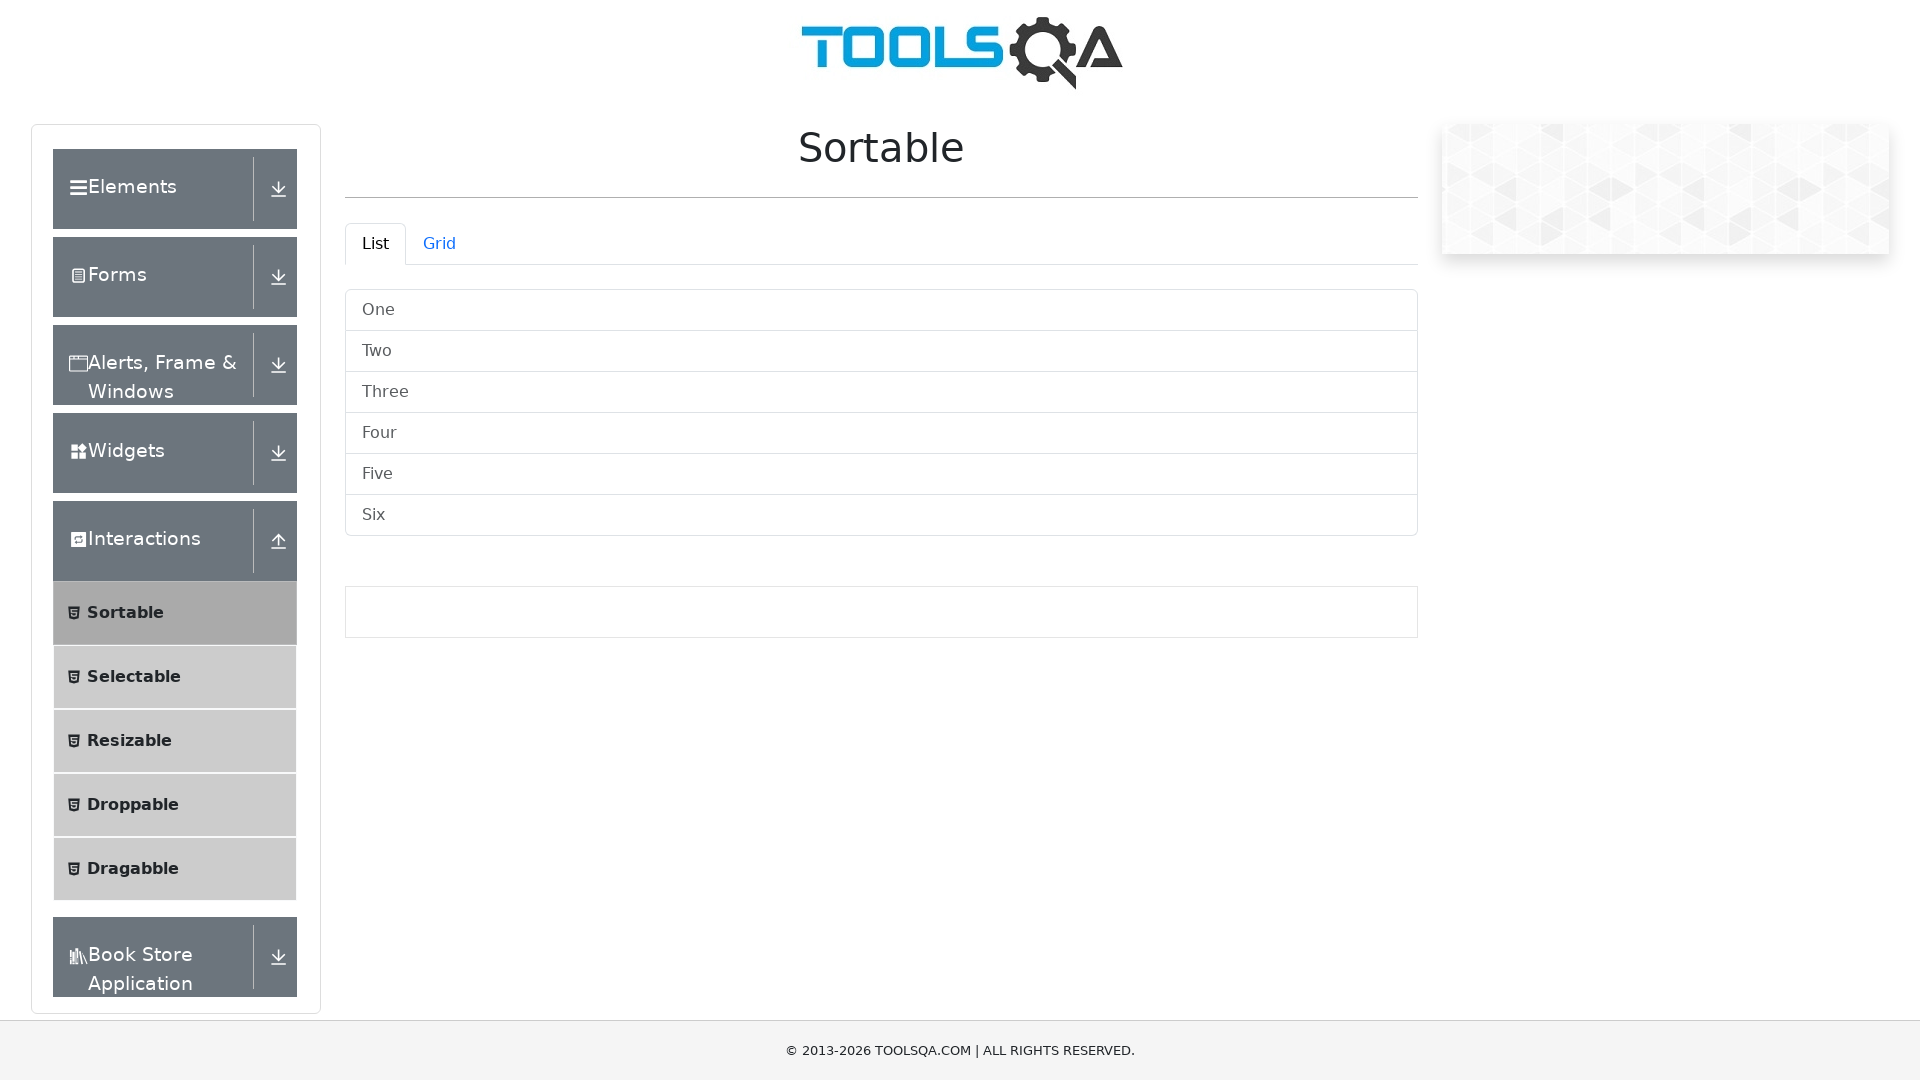

Navigated to forms page at https://demoqa.com/forms
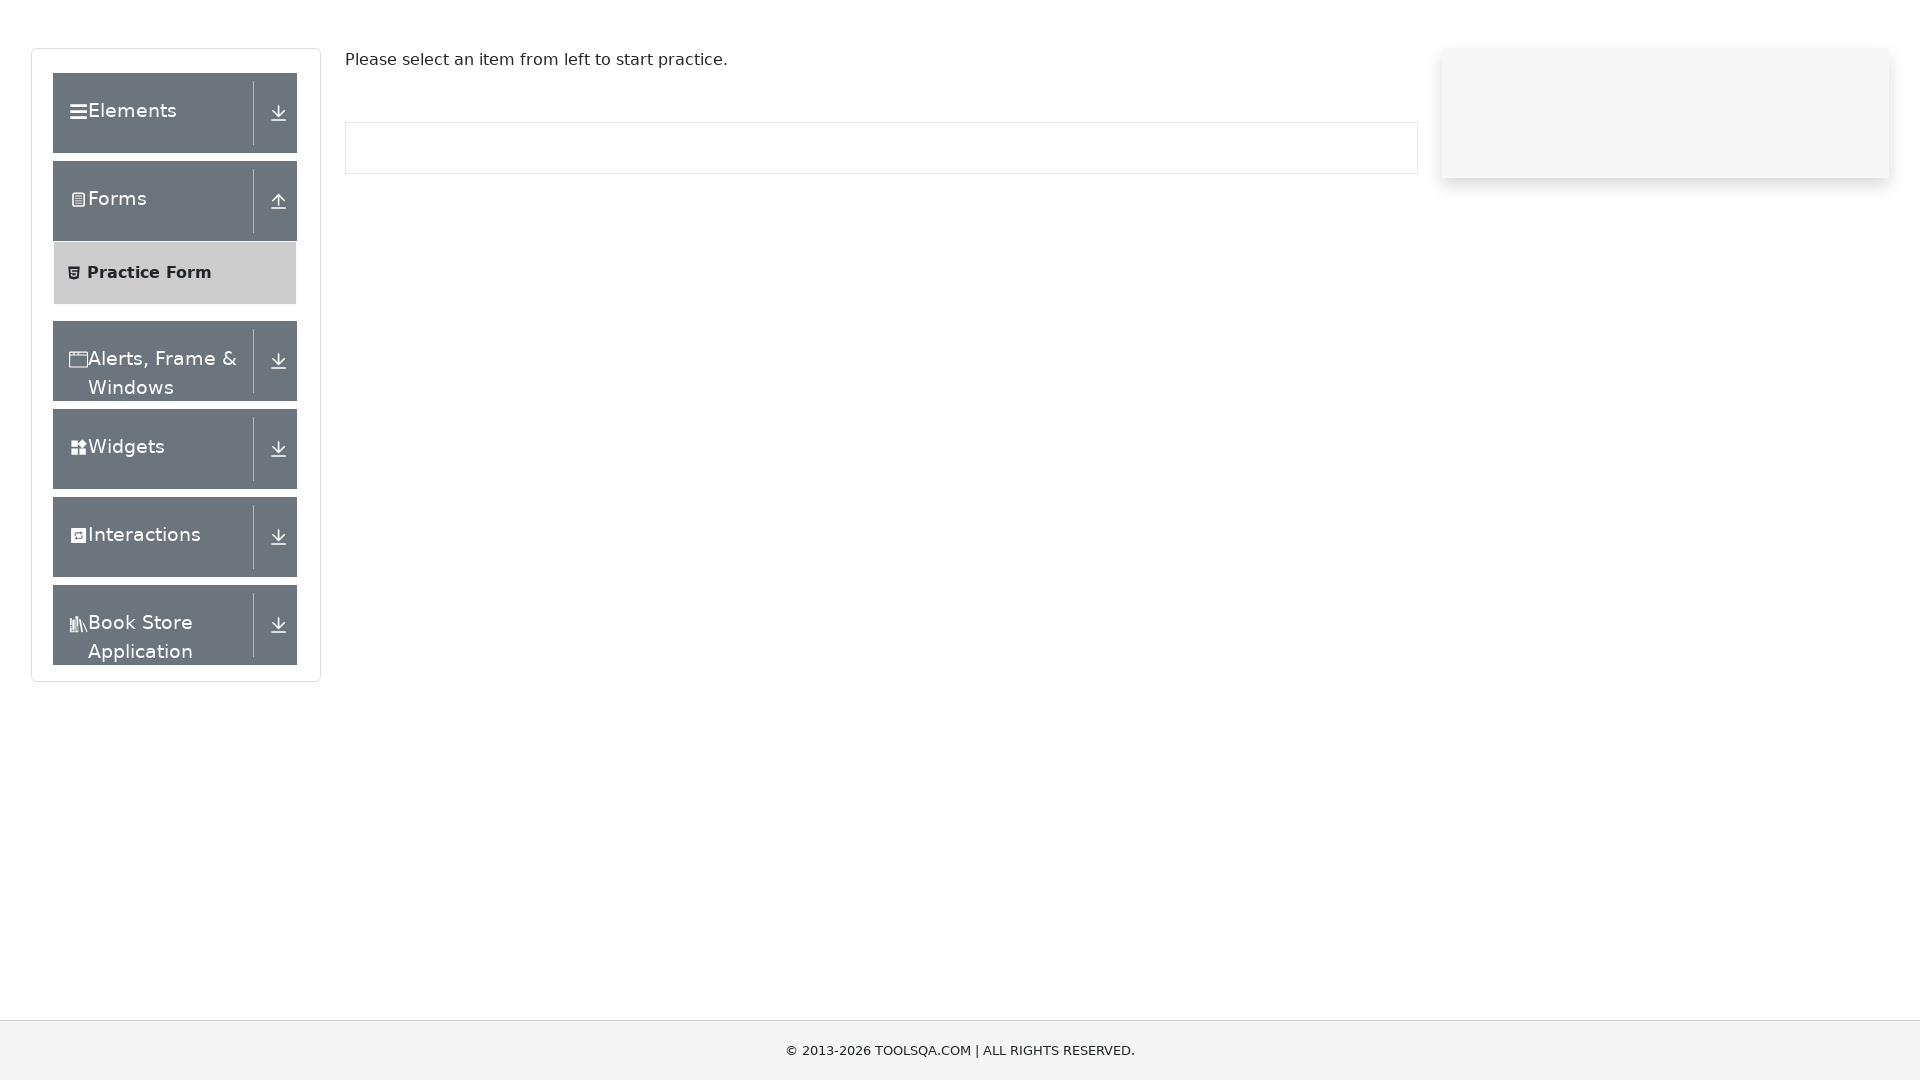

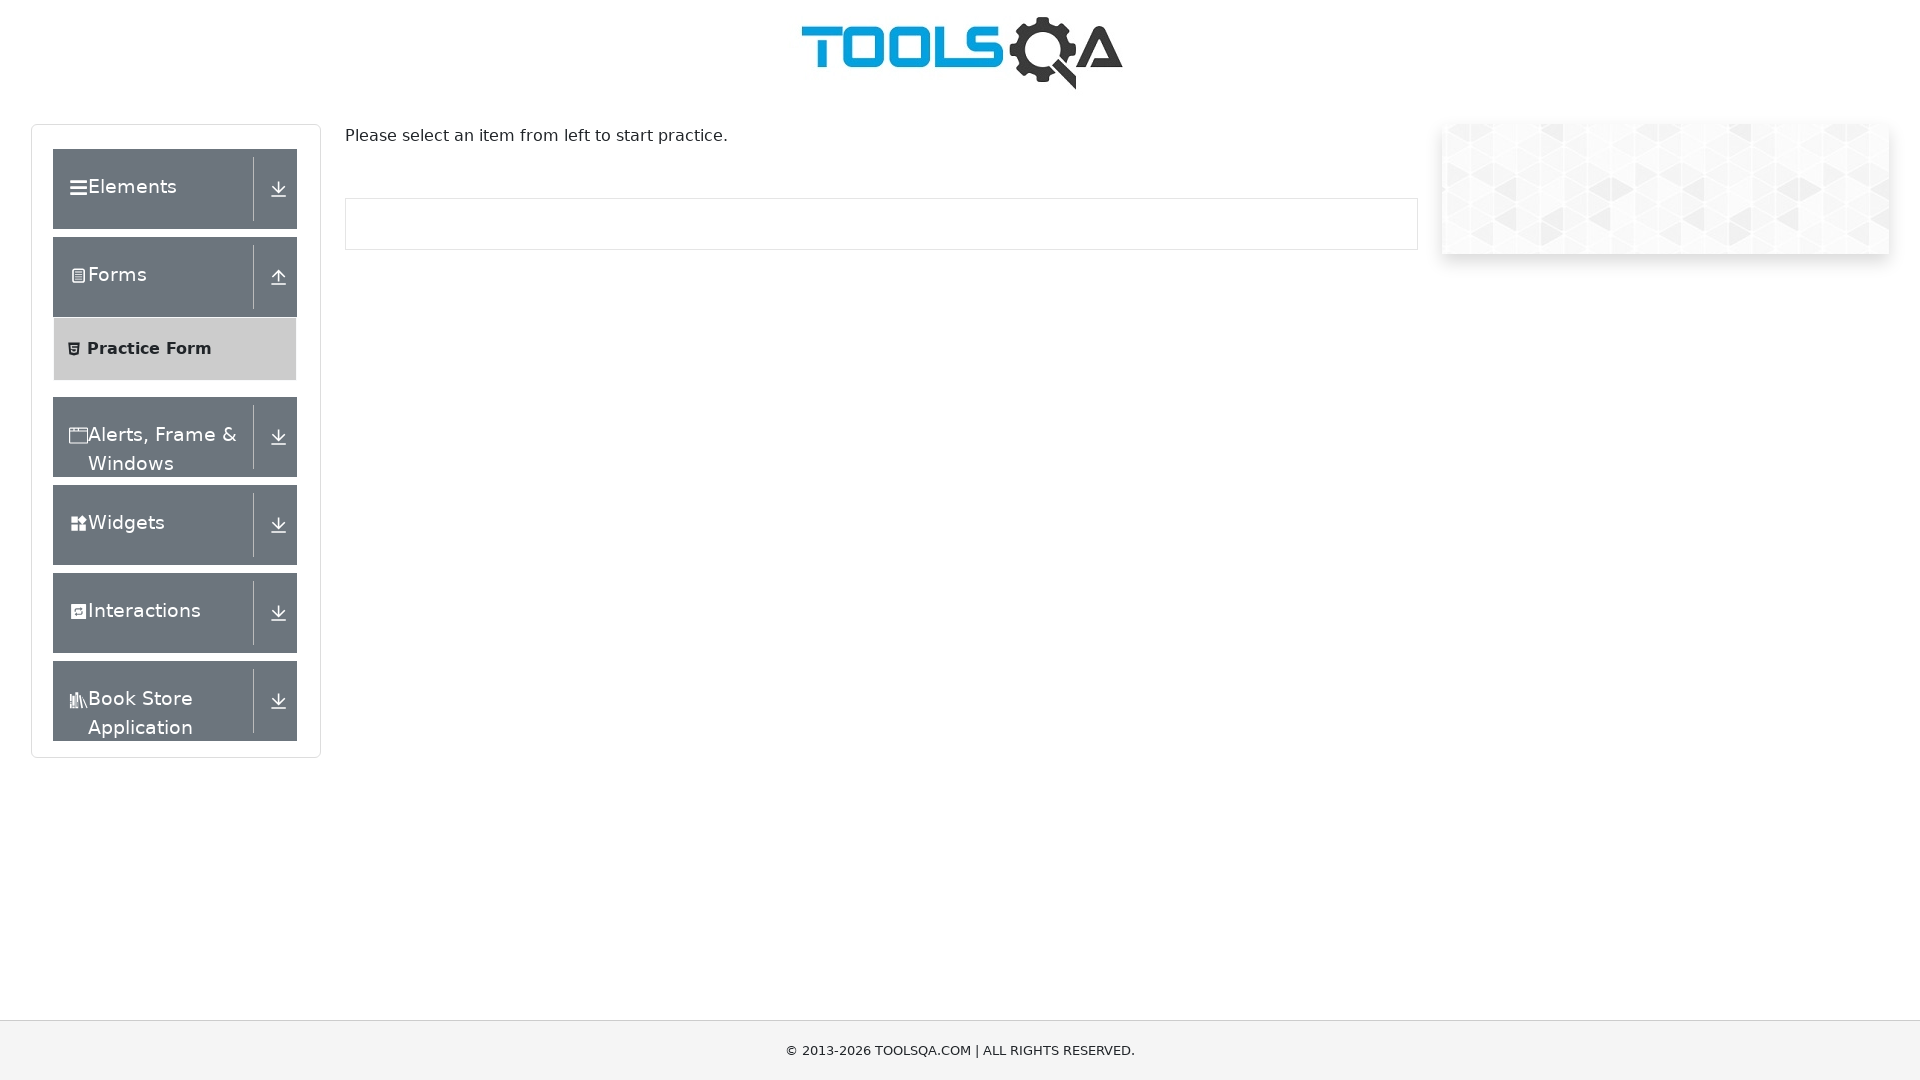